Tests an e-commerce checkout flow by adding specific items to cart, proceeding to checkout, and applying a promo code

Starting URL: https://rahulshettyacademy.com/seleniumPractise/#/

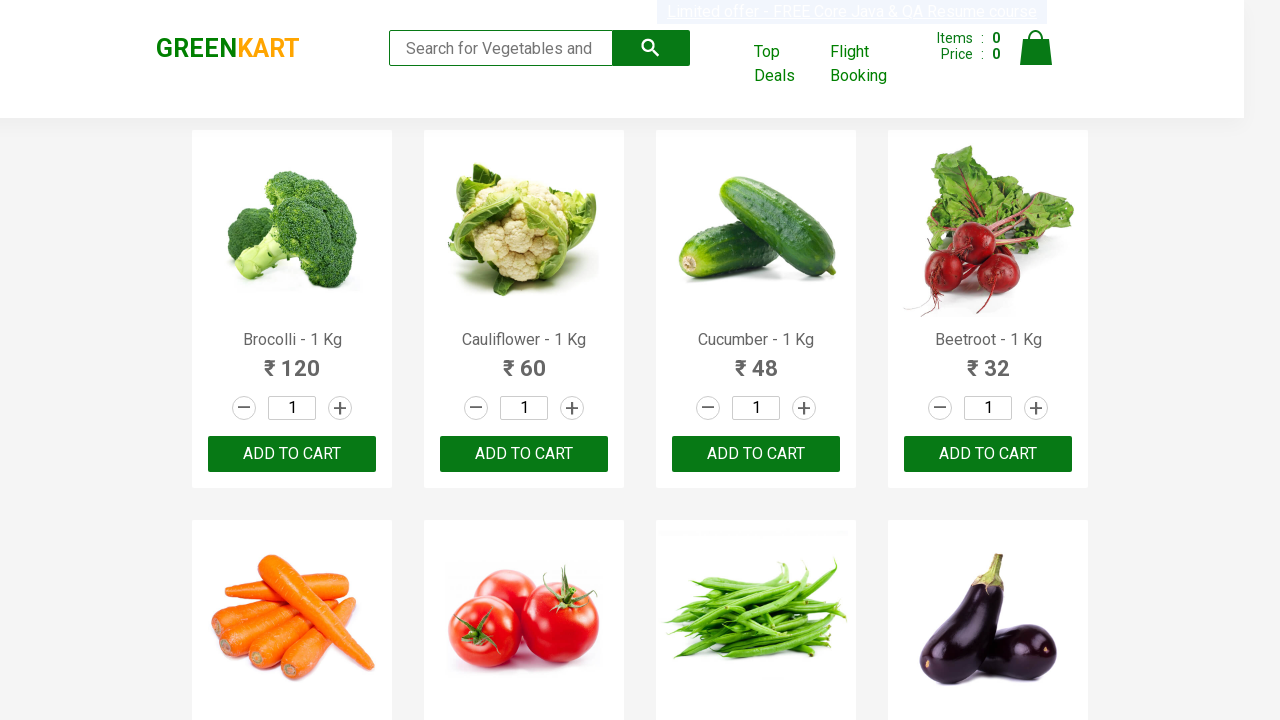

Waited for products to load on the page
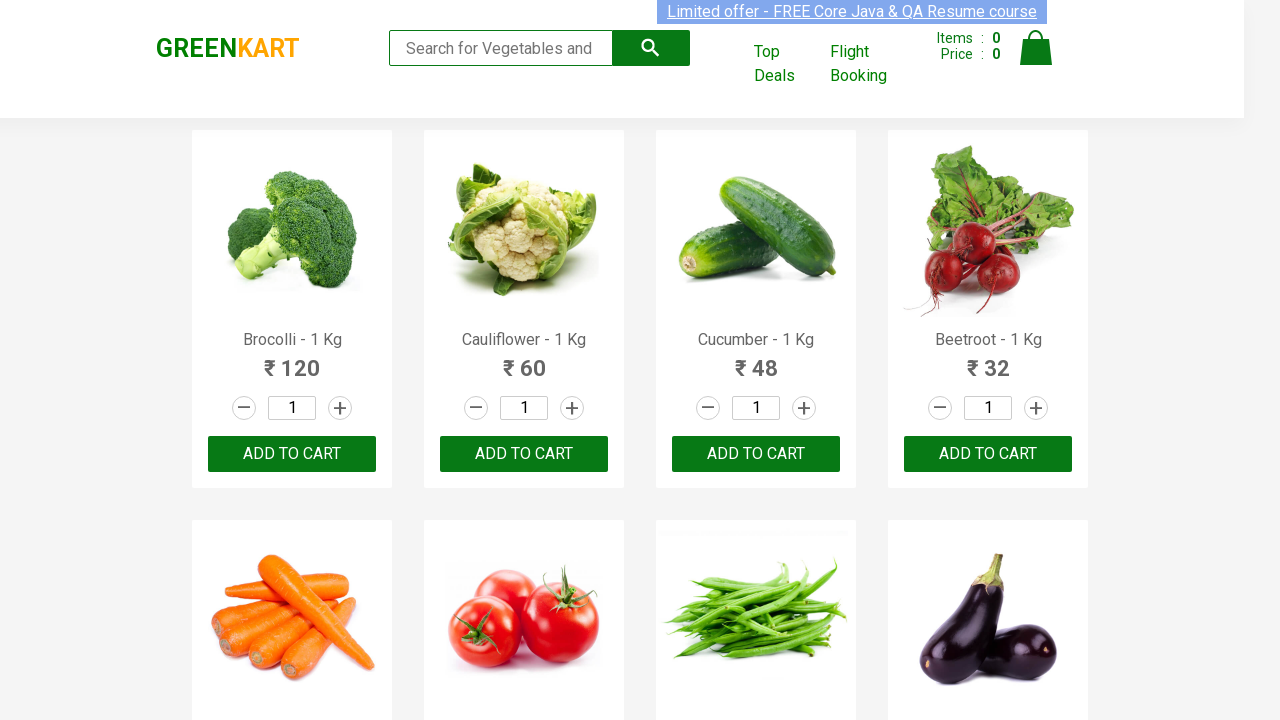

Retrieved all product names from the page
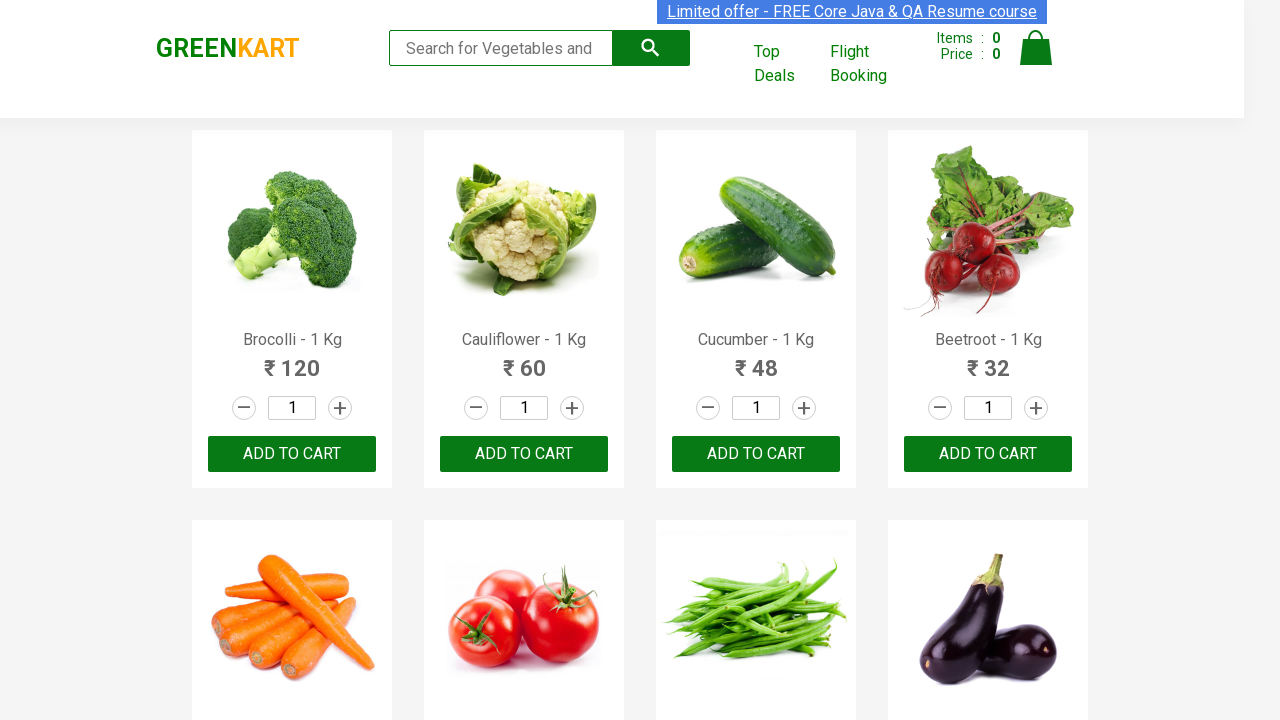

Retrieved all add to cart buttons
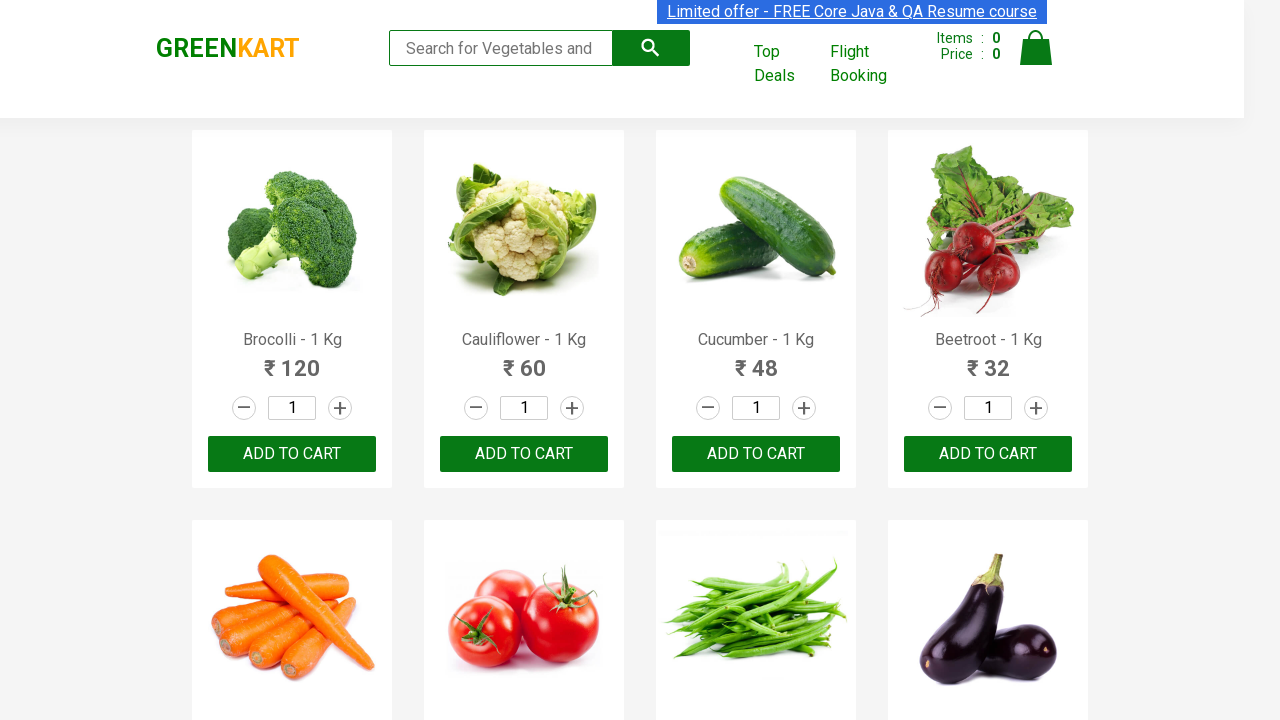

Added Brocolli to cart at (292, 454) on div.product-action button >> nth=0
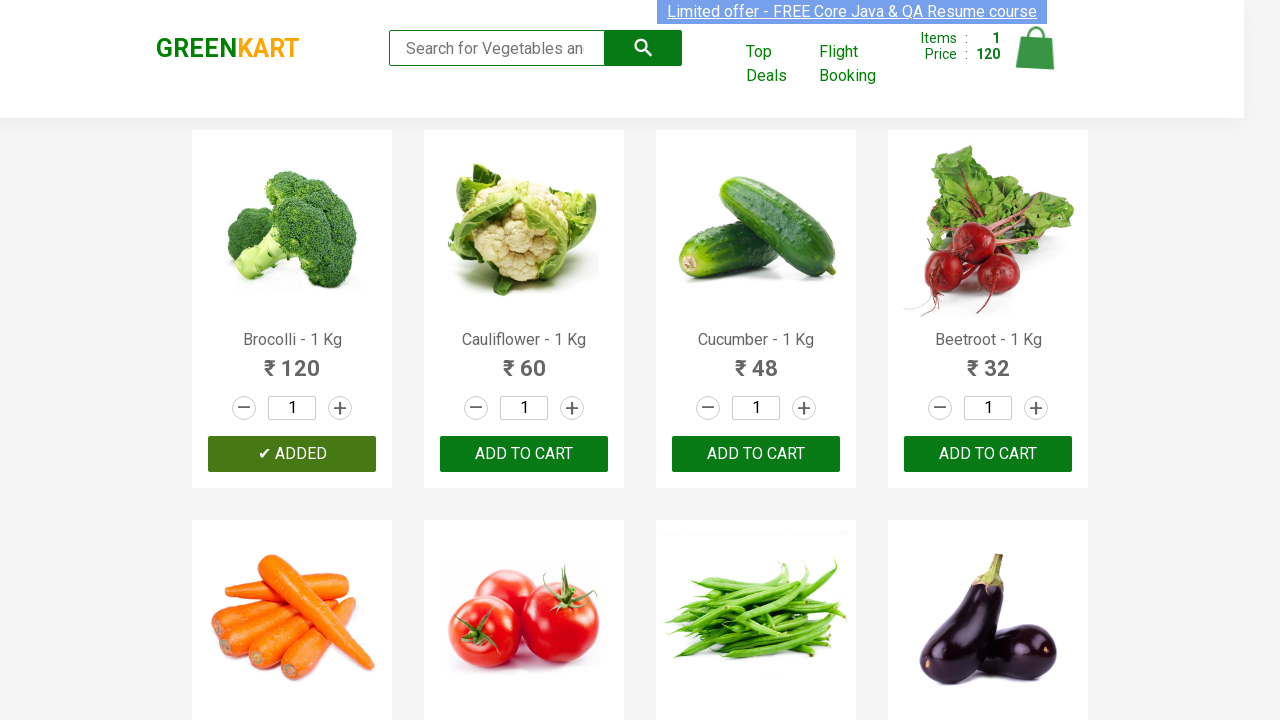

Added Cucumber to cart at (756, 454) on div.product-action button >> nth=2
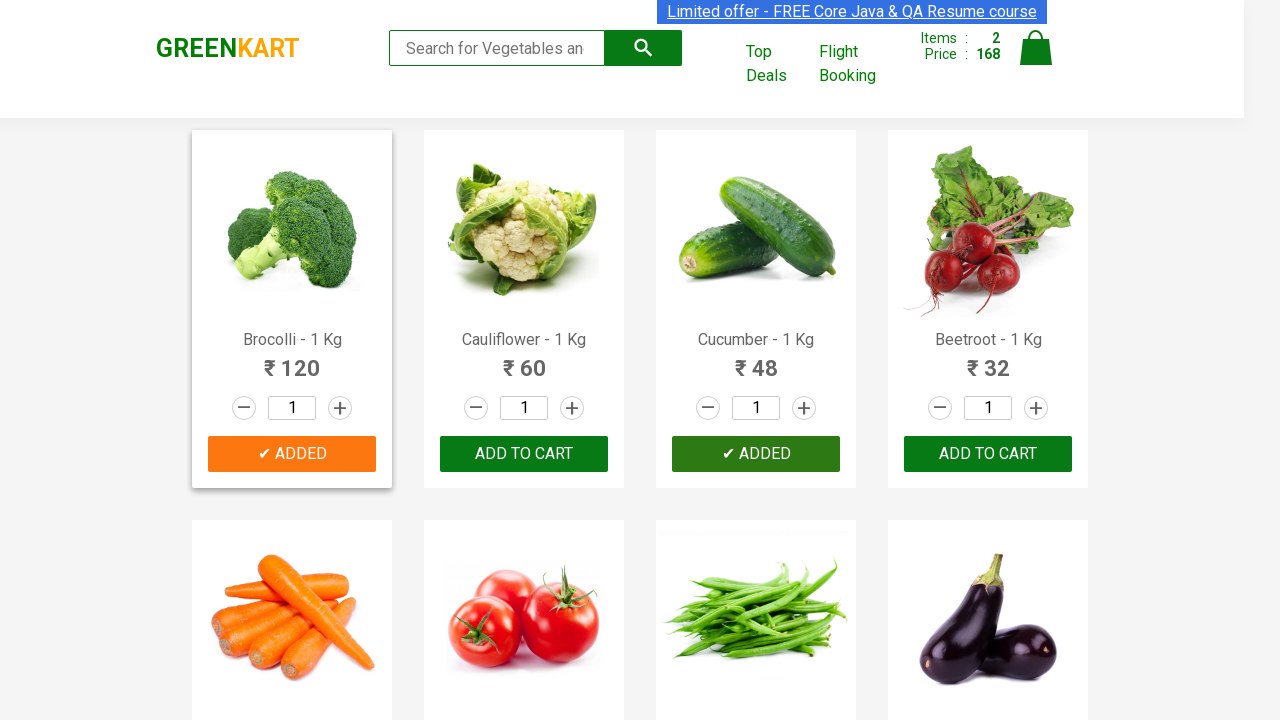

Added Beetroot to cart at (988, 454) on div.product-action button >> nth=3
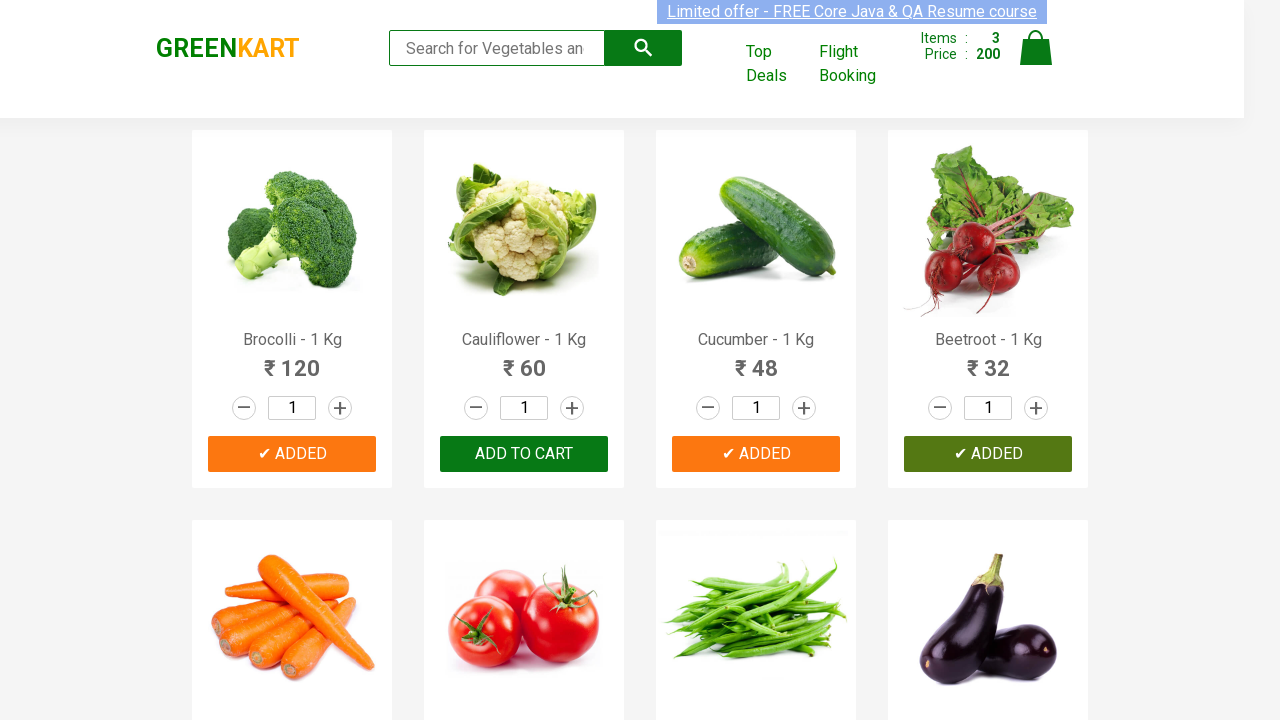

Clicked on cart icon to view cart at (1036, 48) on img[alt='Cart']
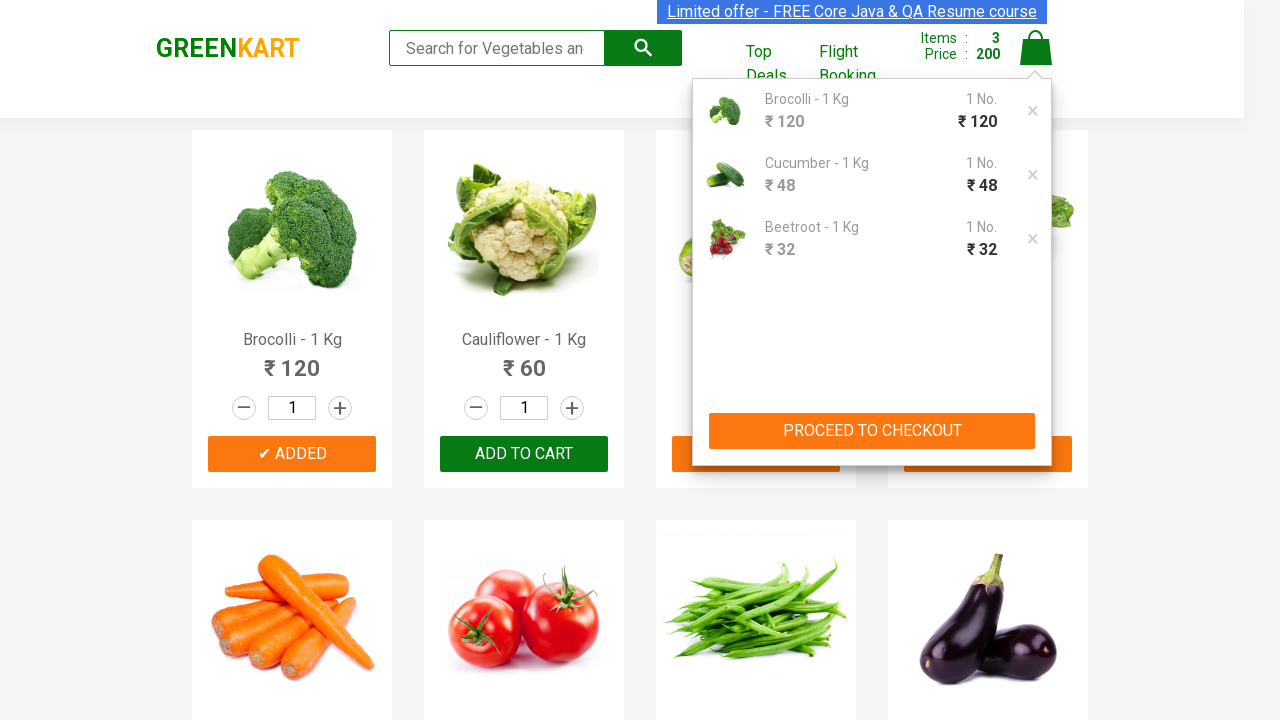

Clicked PROCEED TO CHECKOUT button at (872, 431) on xpath=//button[contains(text(),'PROCEED TO CHECKOUT')]
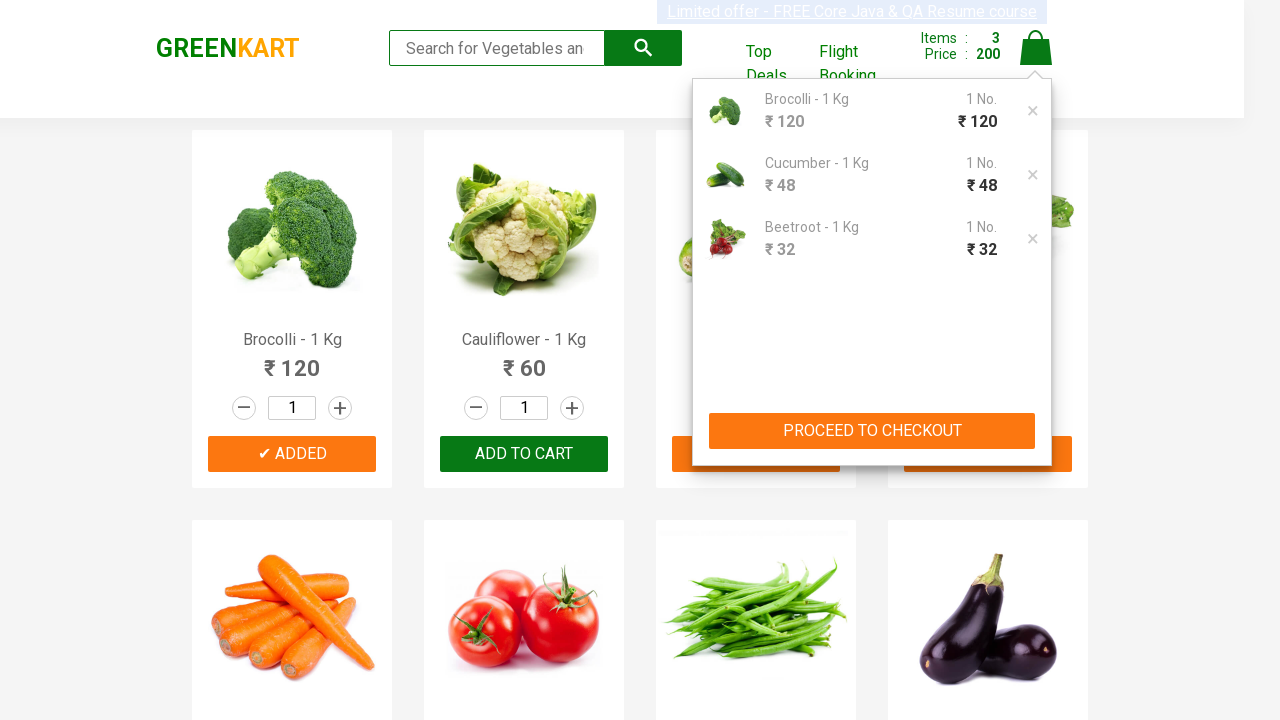

Promo code input field loaded
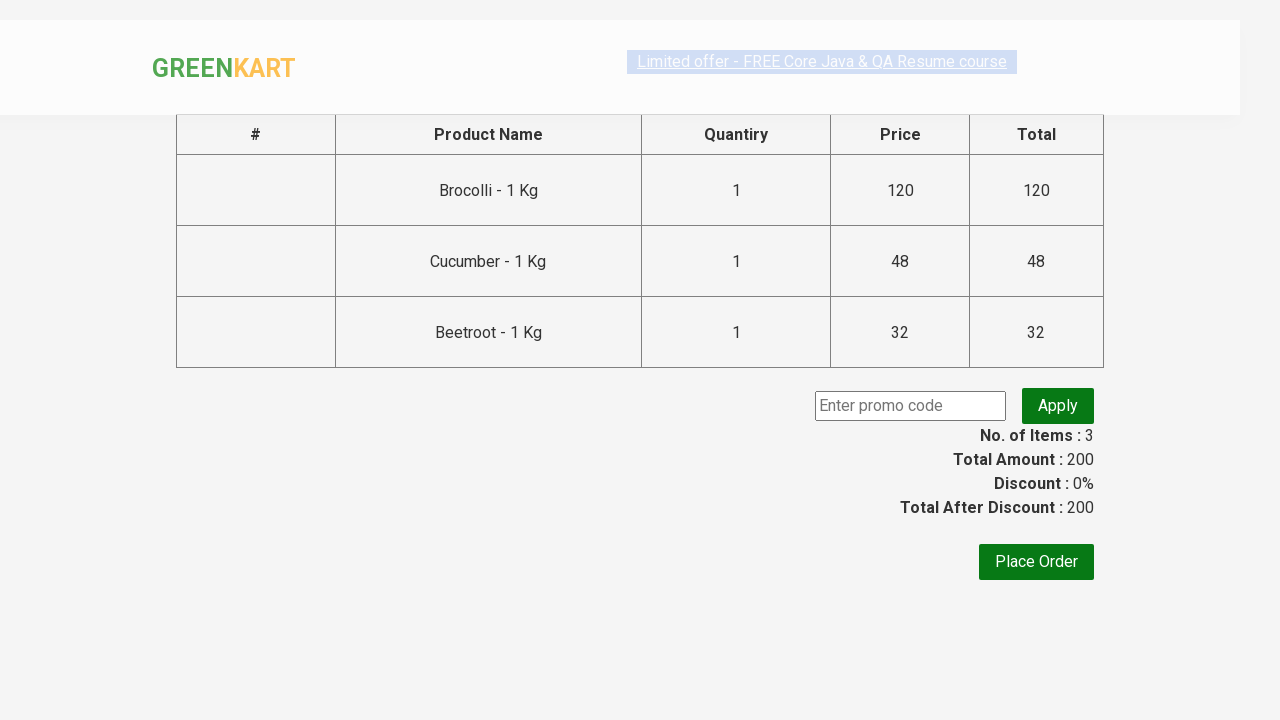

Filled promo code field with 'rahulshettyacademy' on input.promoCode
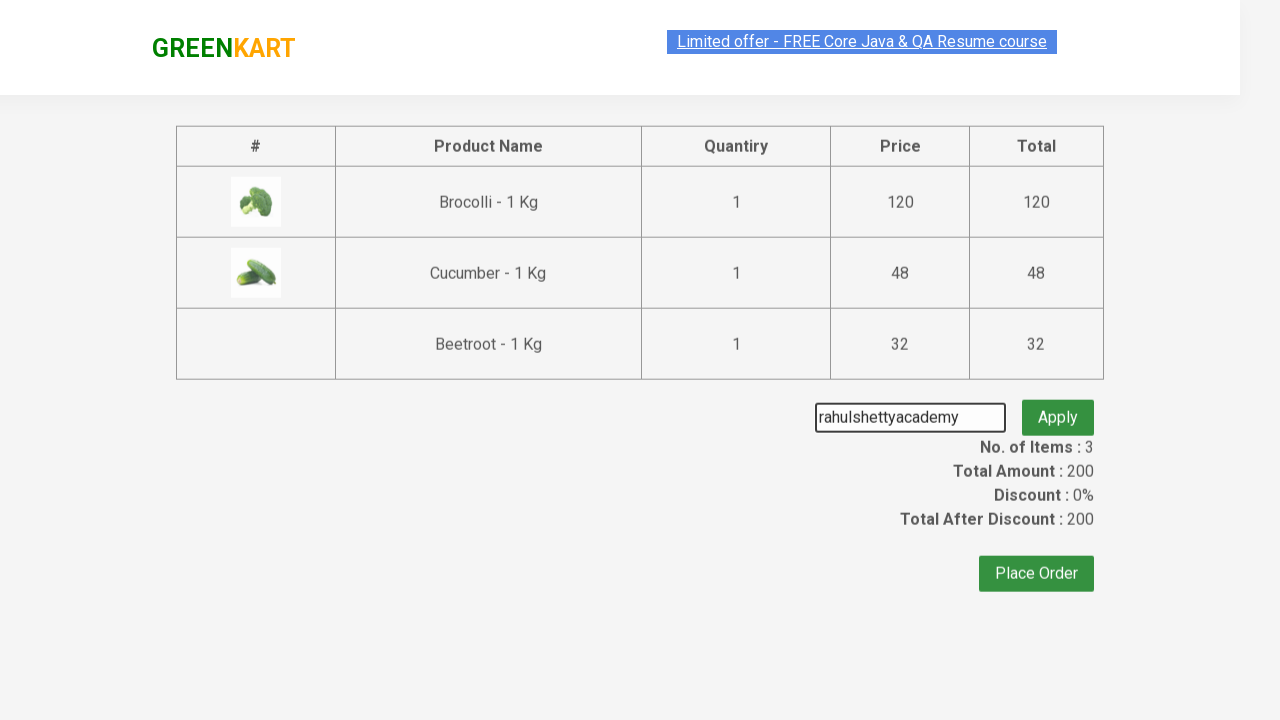

Clicked apply promo button at (1058, 406) on button.promoBtn
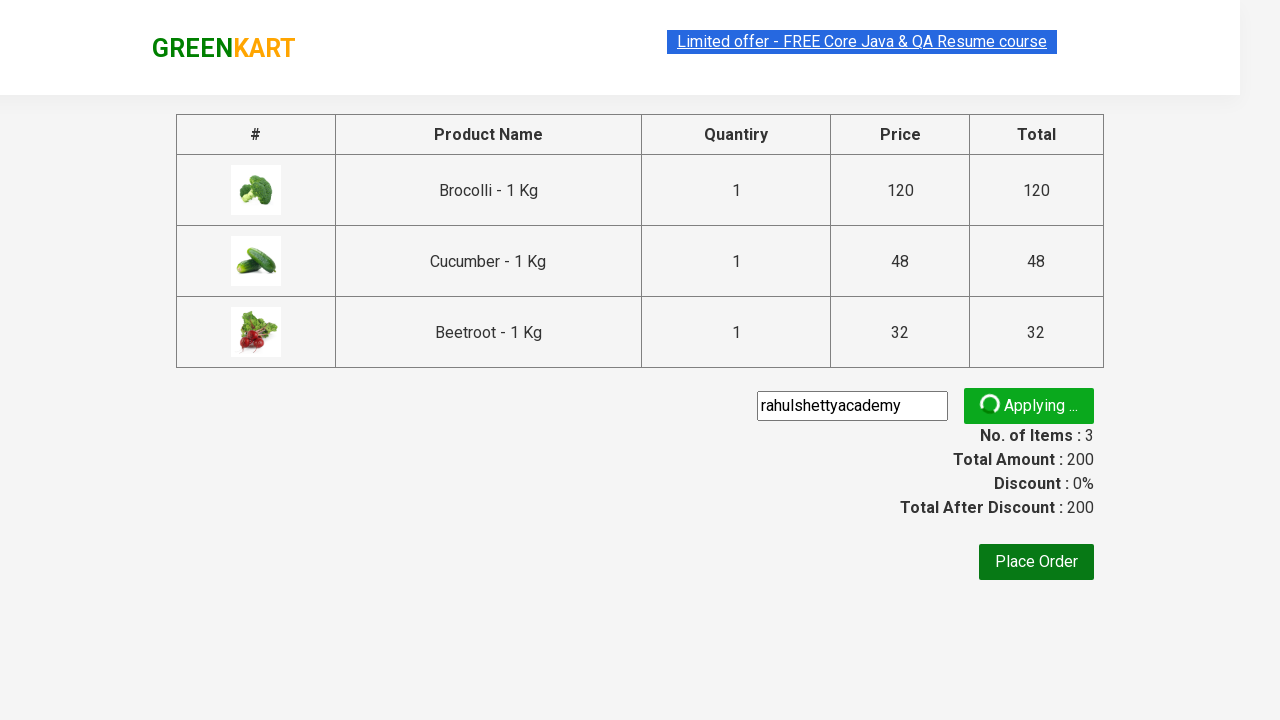

Promo code applied successfully - promo info message appeared
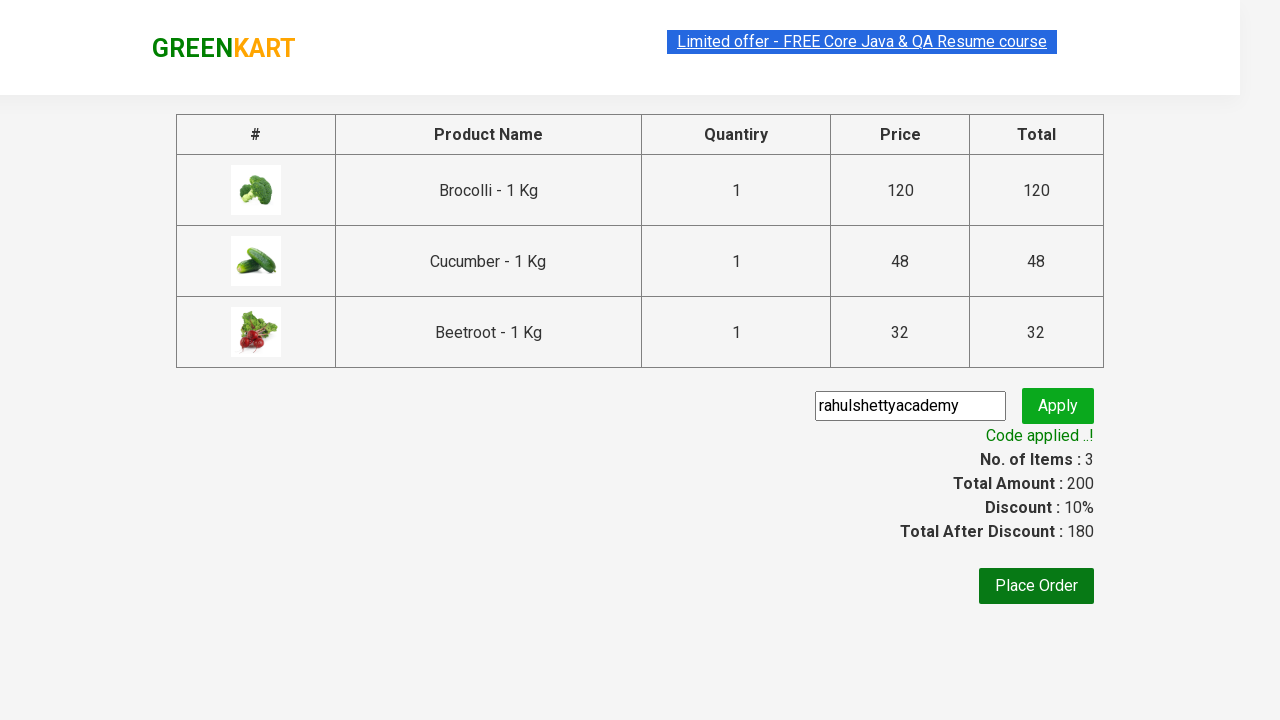

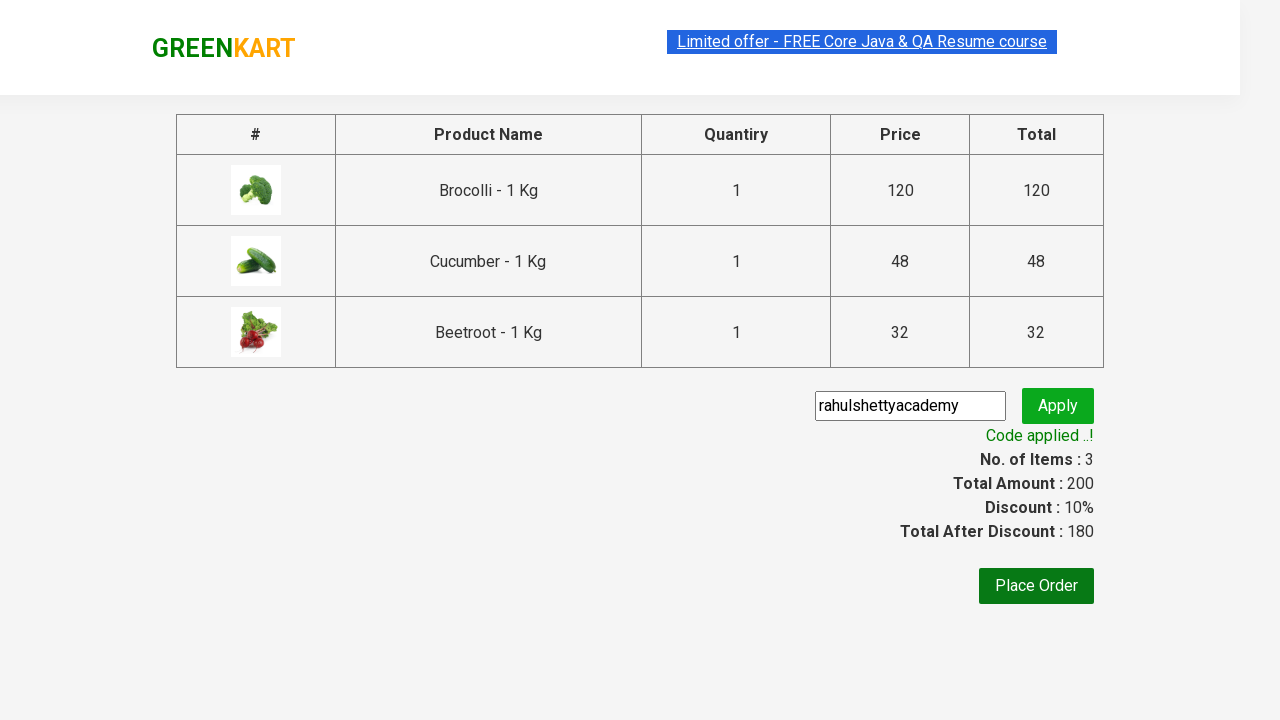